Tests hover and context menu interactions on the Selenium website by moving to a dropdown element, clicking it, and then performing a right-click action

Starting URL: https://www.selenium.dev/

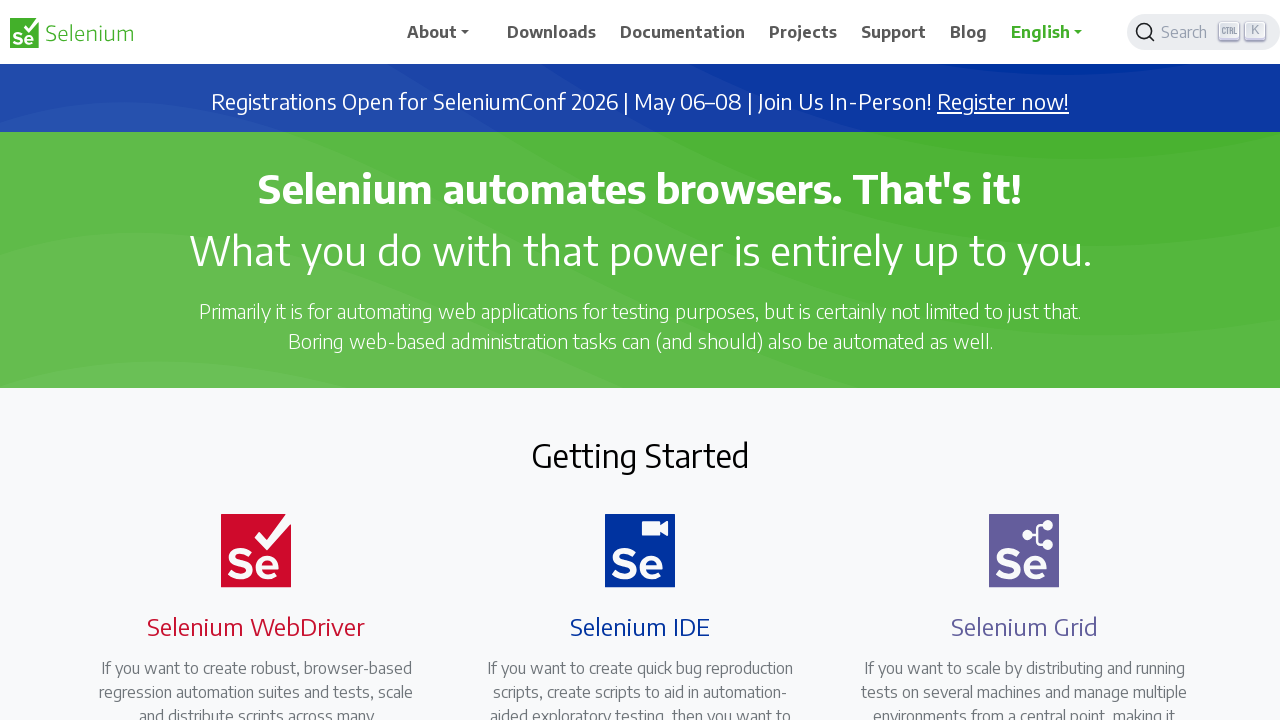

Located dropdown element with id 'navbarDropdown'
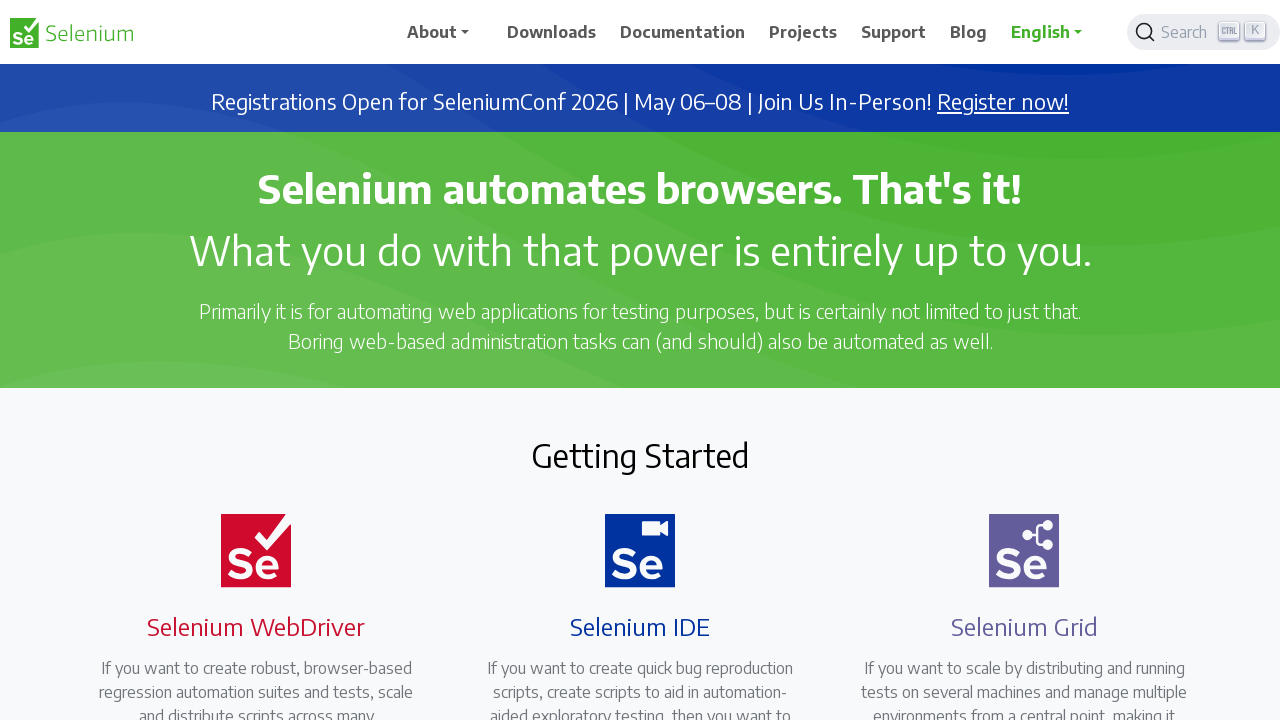

Hovered over dropdown element at (445, 32) on xpath=//*[@id='navbarDropdown']
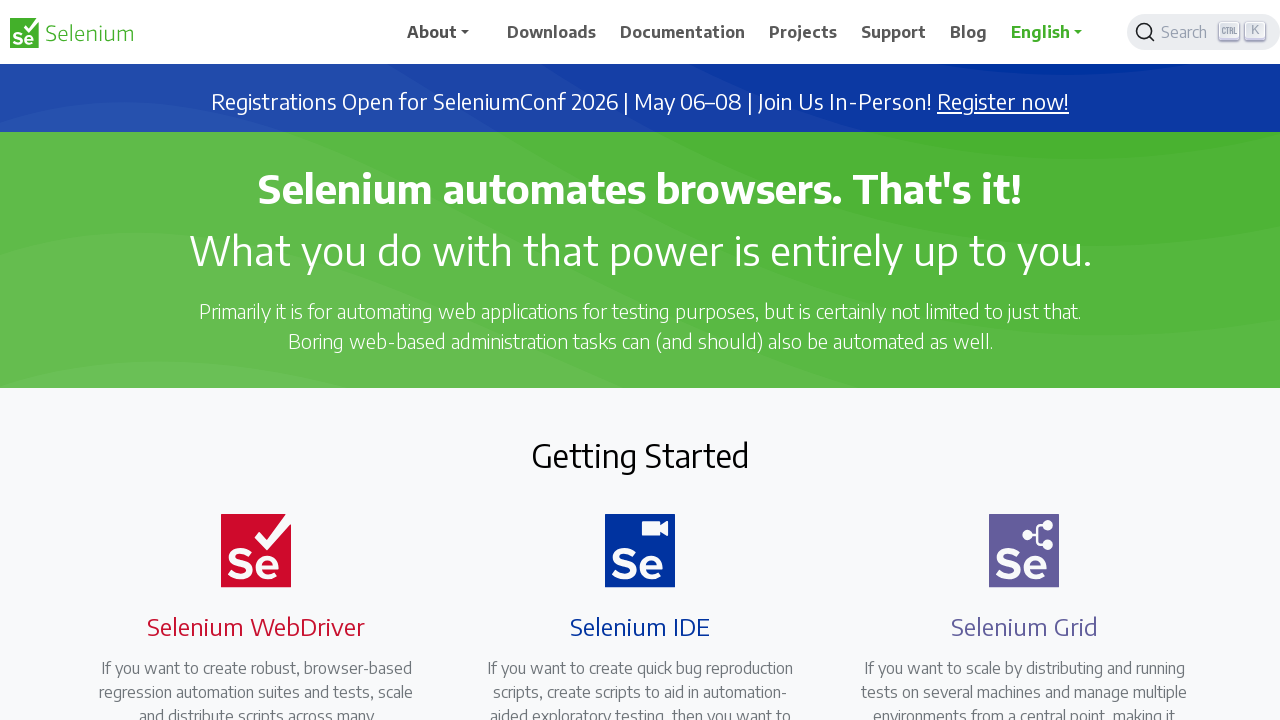

Clicked dropdown element at (445, 32) on xpath=//*[@id='navbarDropdown']
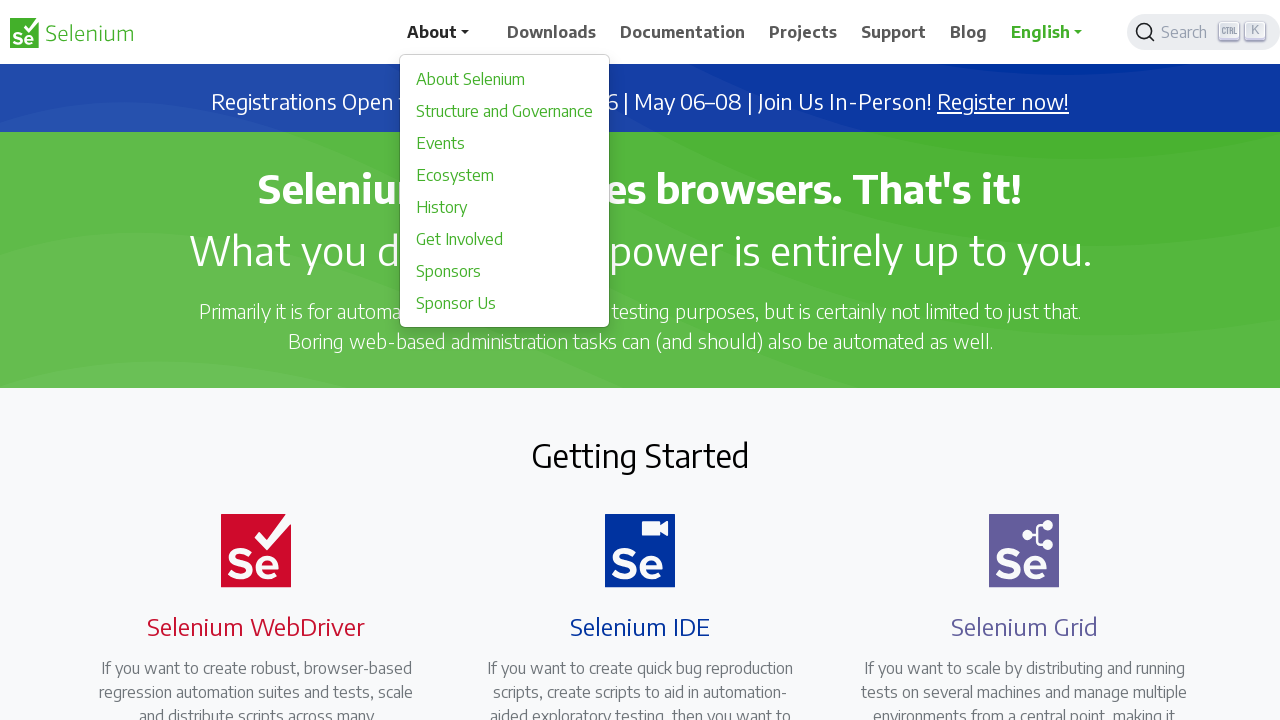

Right-clicked on page body to open context menu at (640, 360) on body
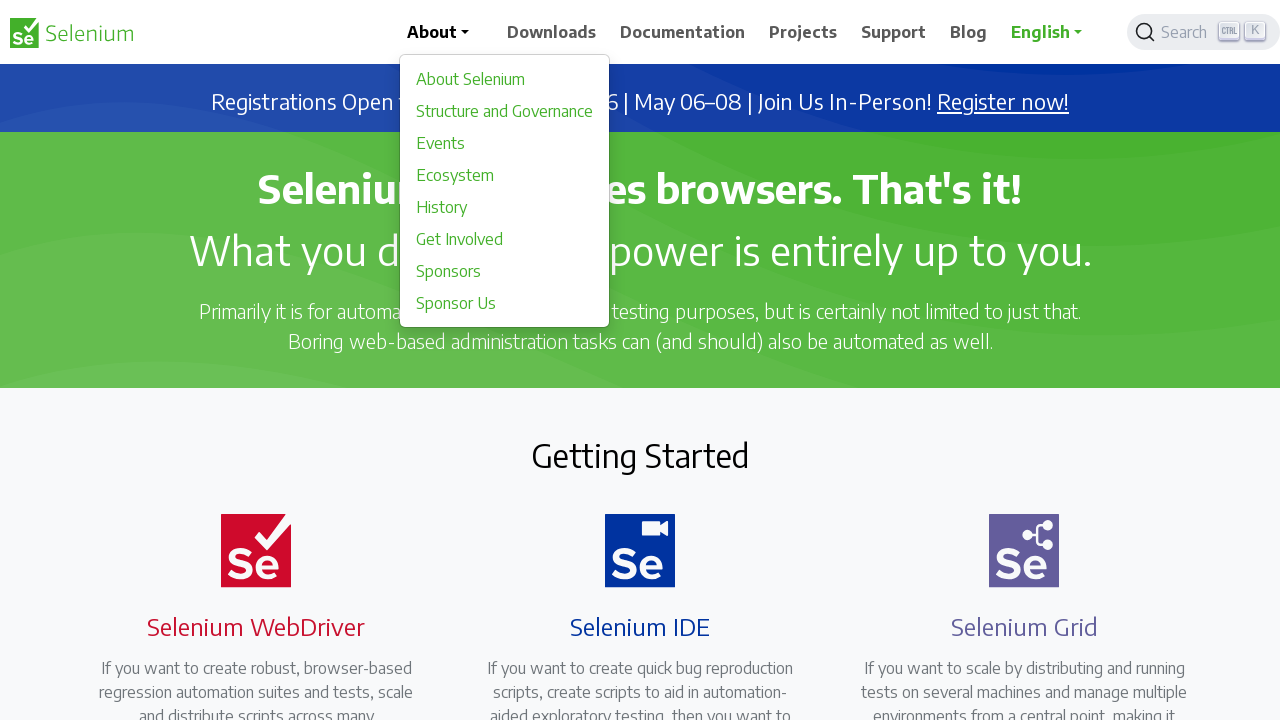

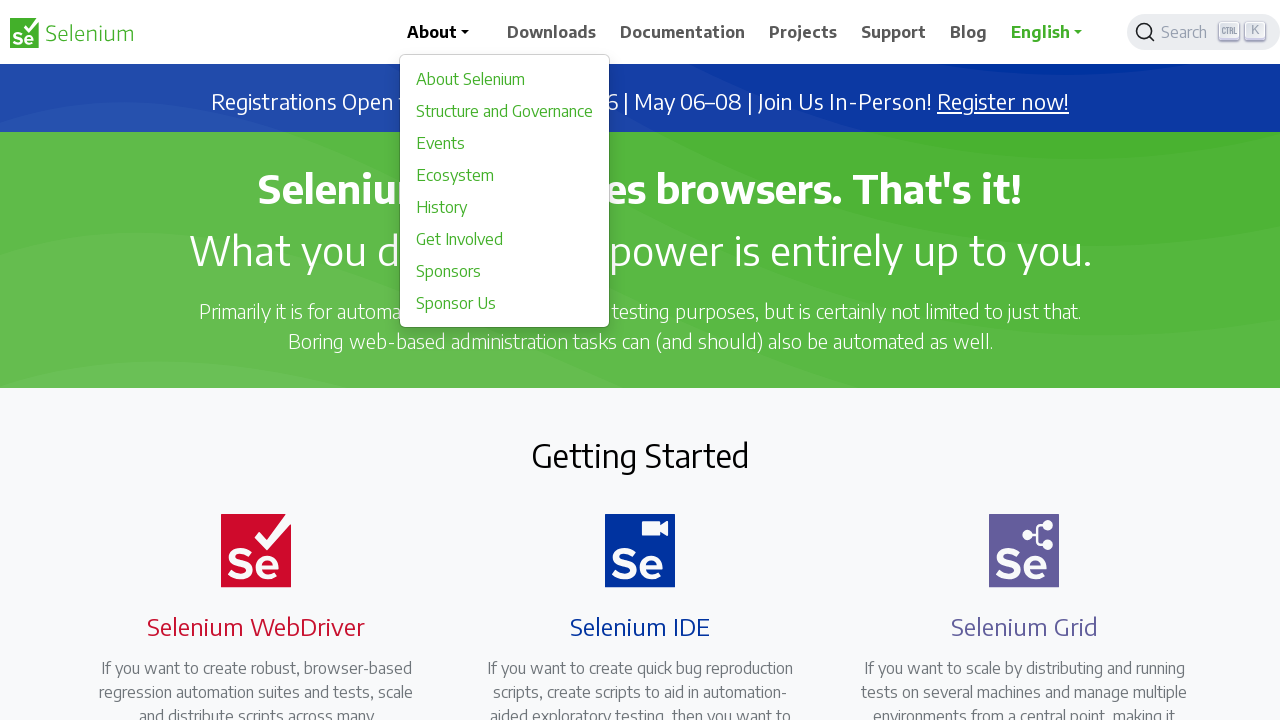